Tests JavaScript confirmation popup handling by clicking a button to trigger the popup and then dismissing it

Starting URL: https://the-internet.herokuapp.com/javascript_alerts

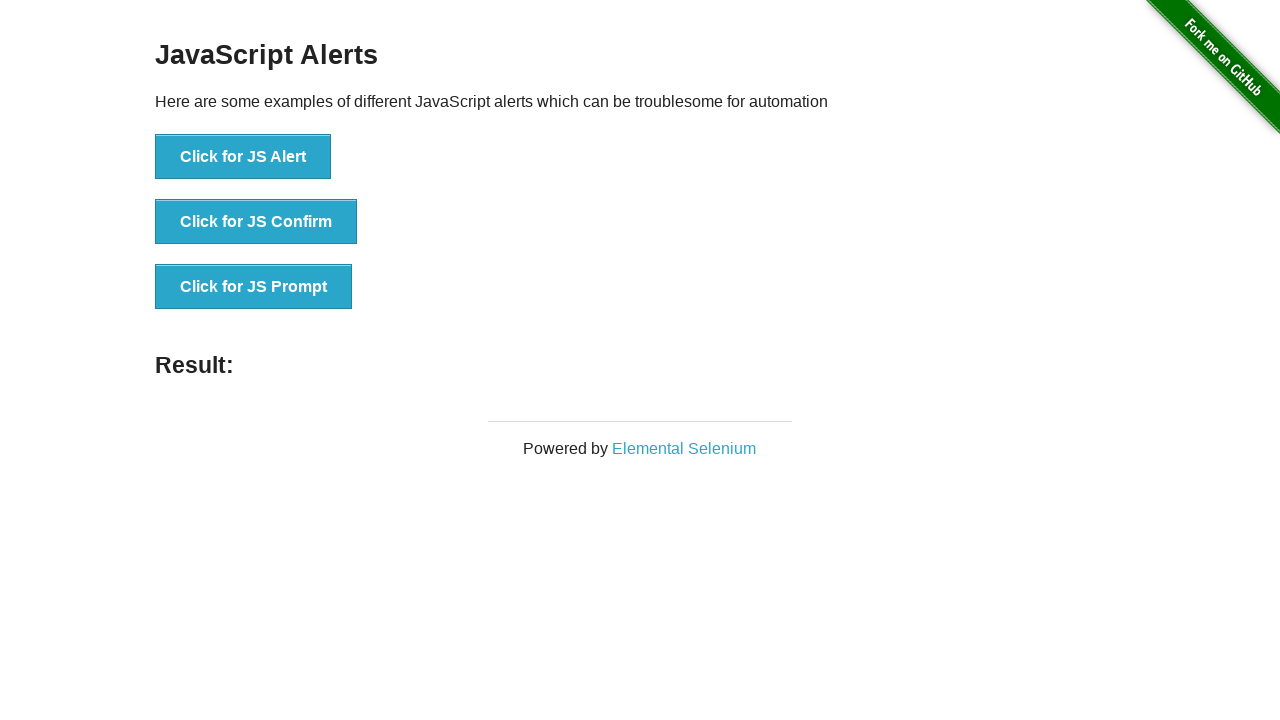

Clicked 'Click for JS Confirm' button to trigger JavaScript confirmation popup at (256, 222) on xpath=//button[text()='Click for JS Confirm']
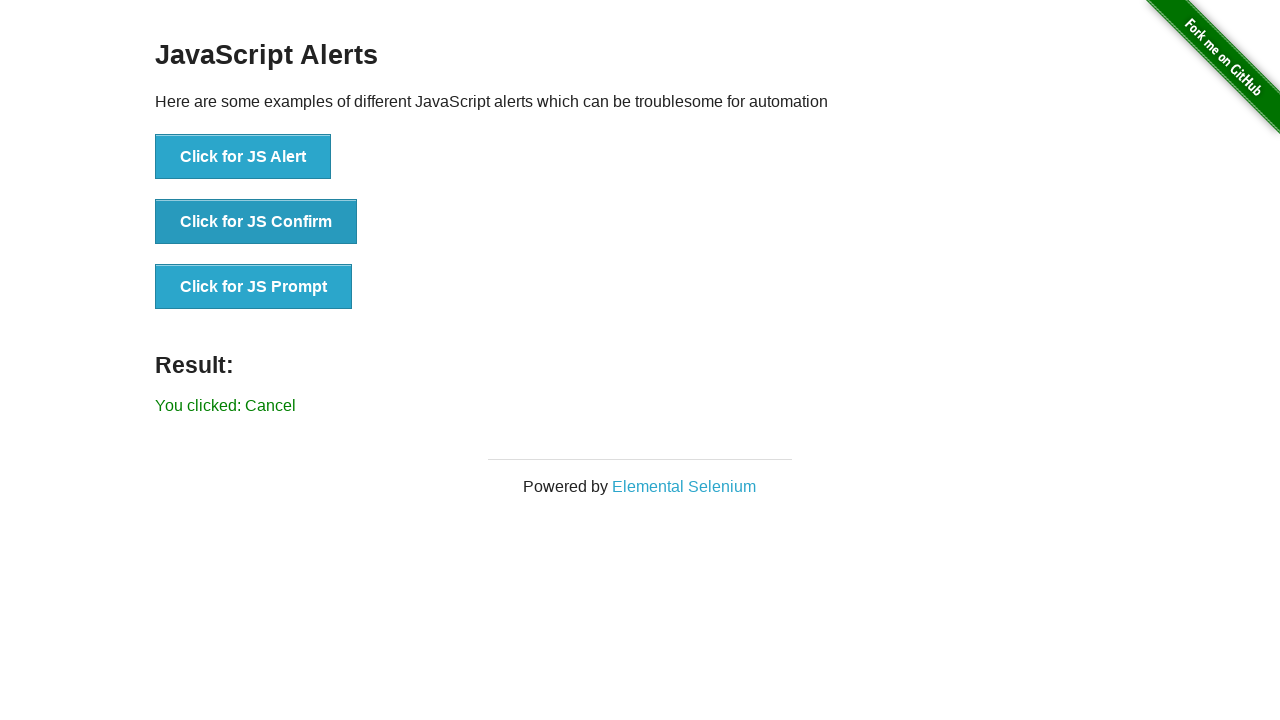

Set up dialog handler to dismiss confirmation popup
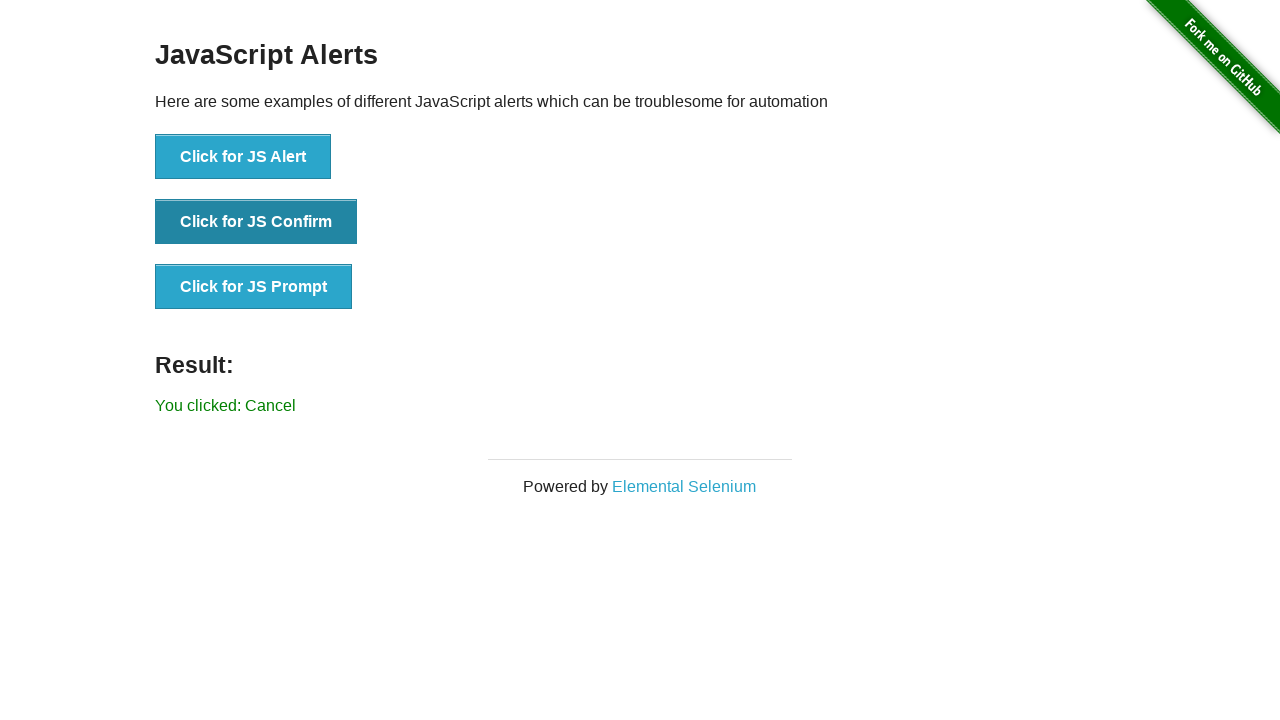

Clicked 'Click for JS Confirm' button again to trigger and dismiss the confirmation dialog at (256, 222) on xpath=//button[text()='Click for JS Confirm']
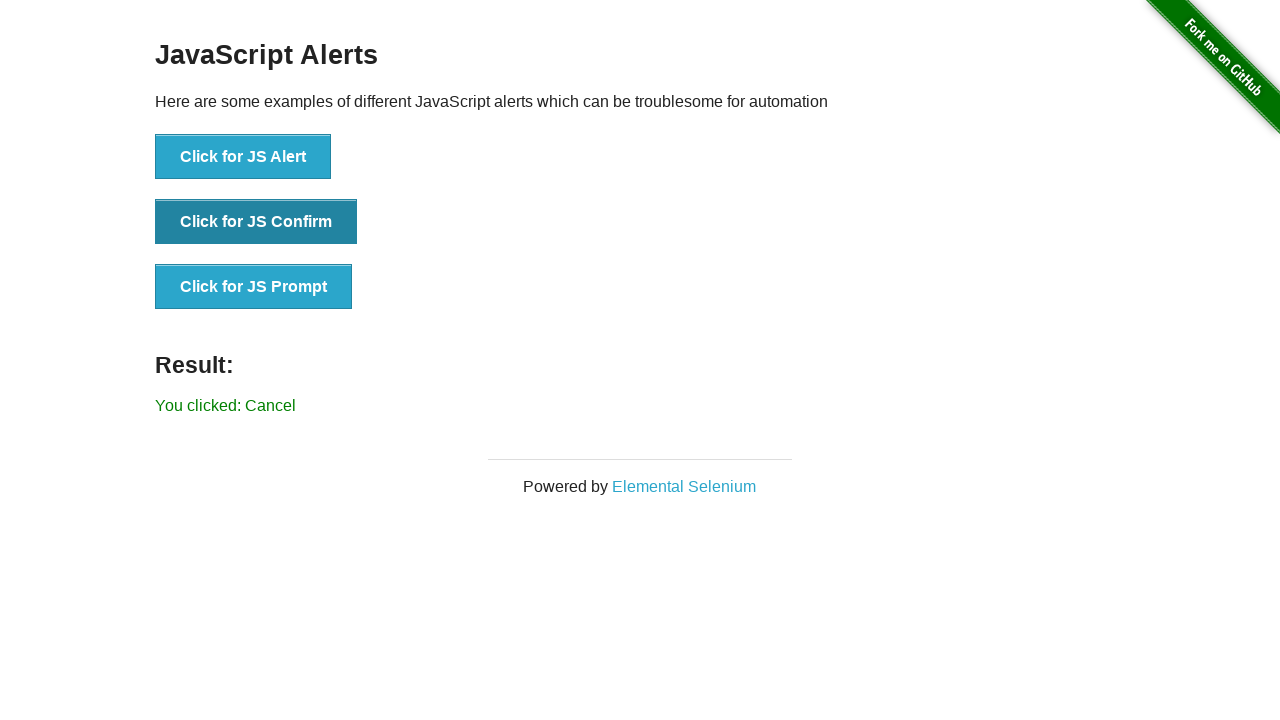

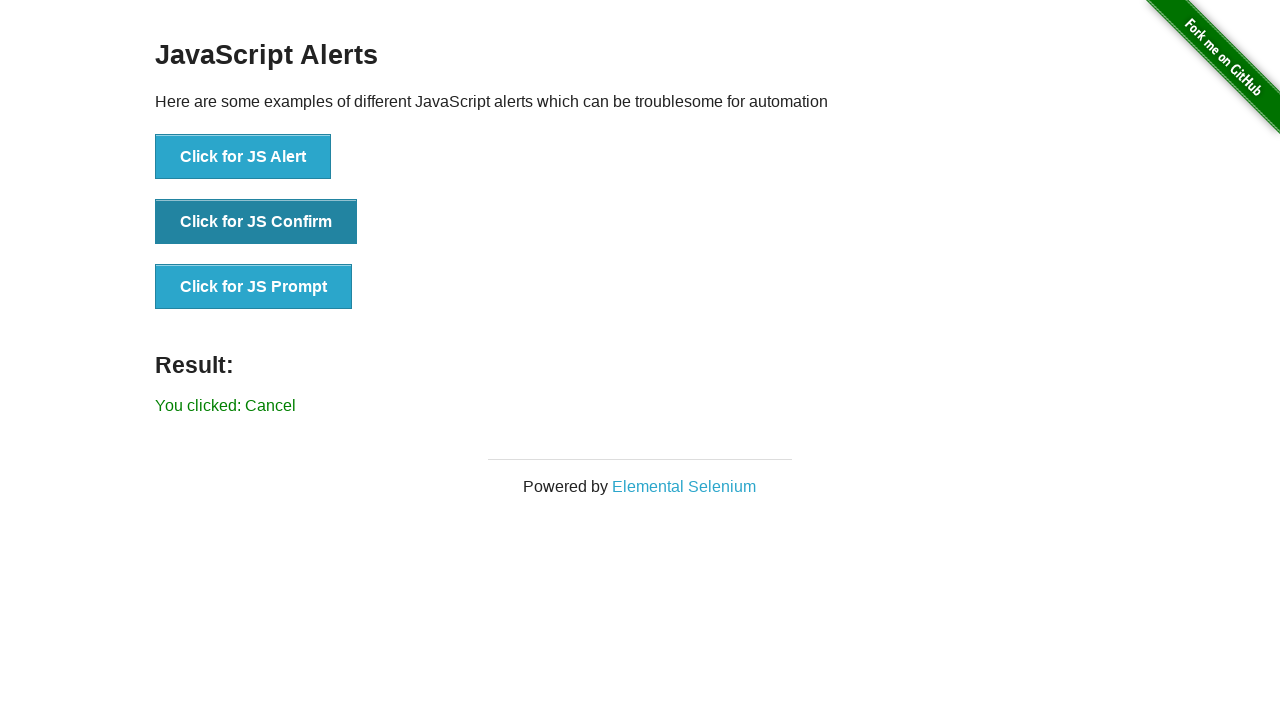